Tests explicit wait functionality by waiting for a button to become visible on the page and then clicking it.

Starting URL: https://neotech.vercel.app/waits

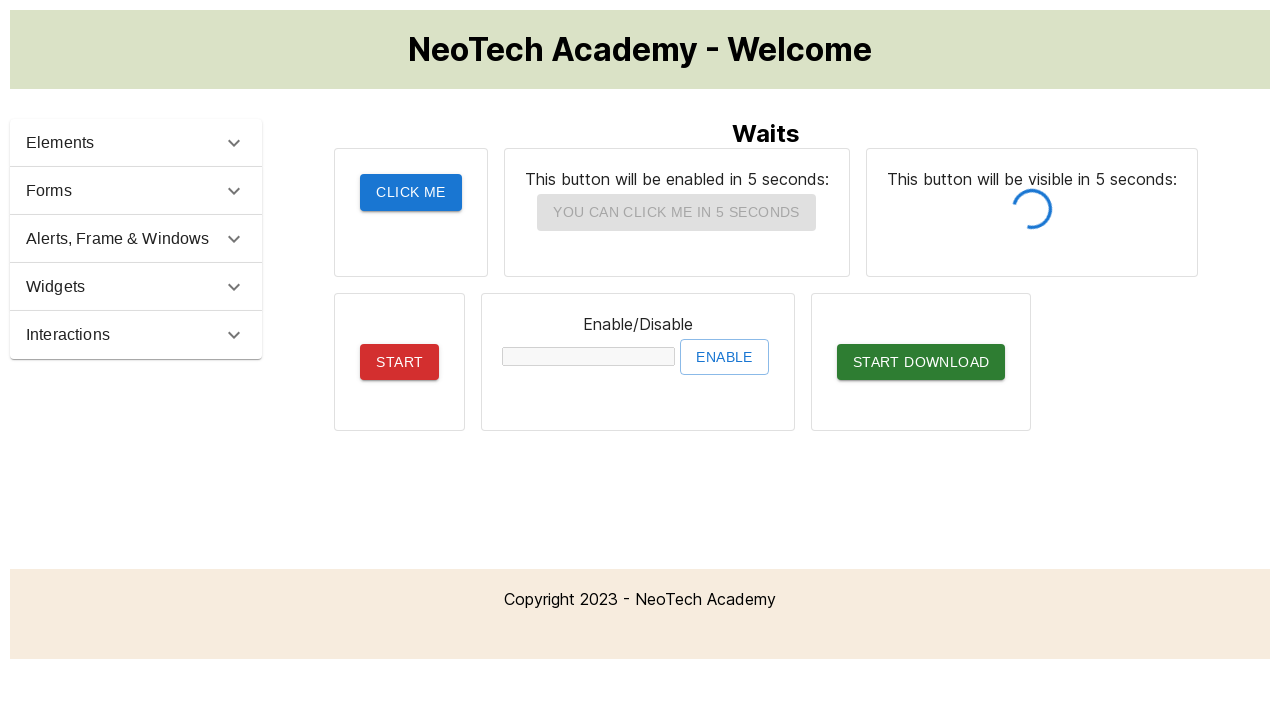

Navigated to explicit wait demo page
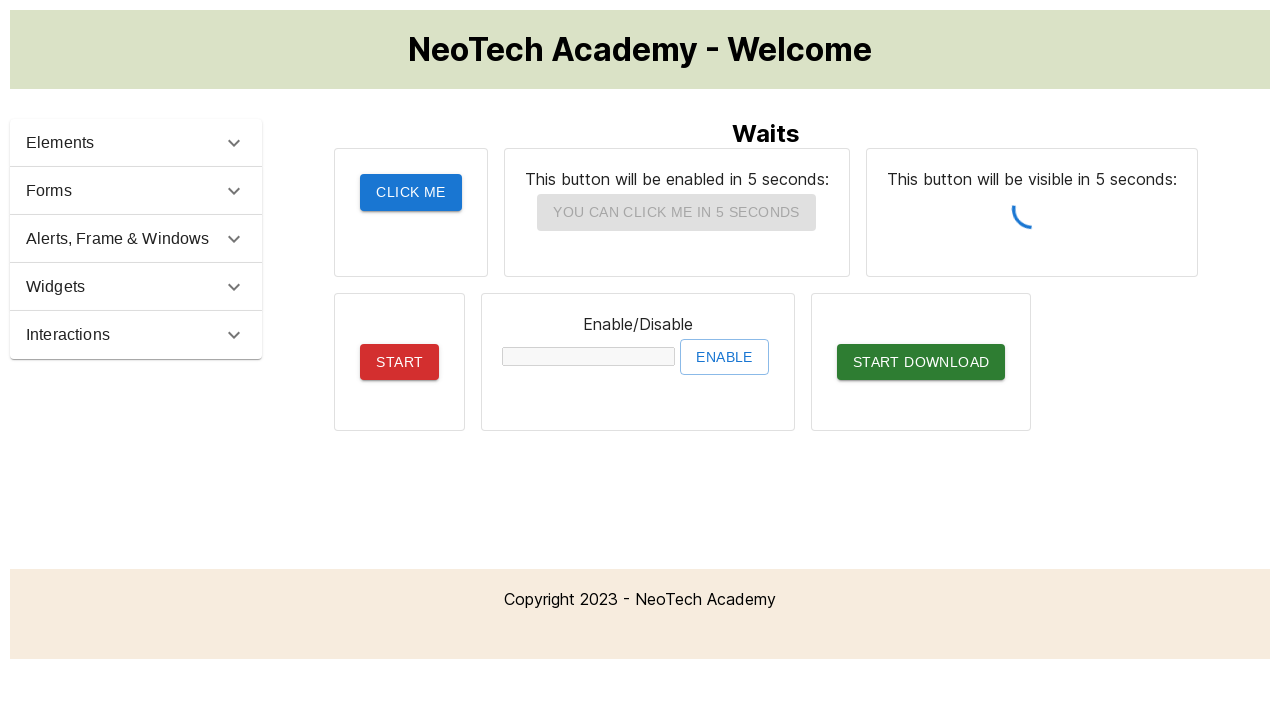

Waited for button1 to become visible (explicit wait)
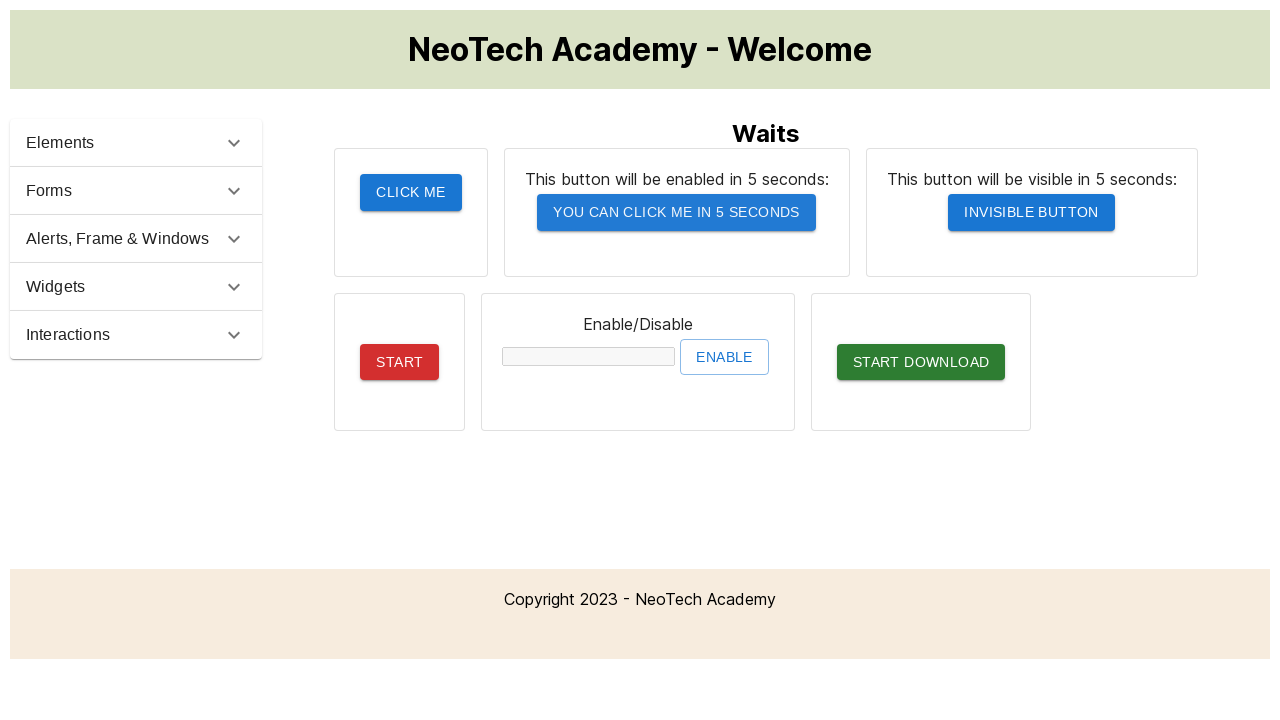

Located button1 element
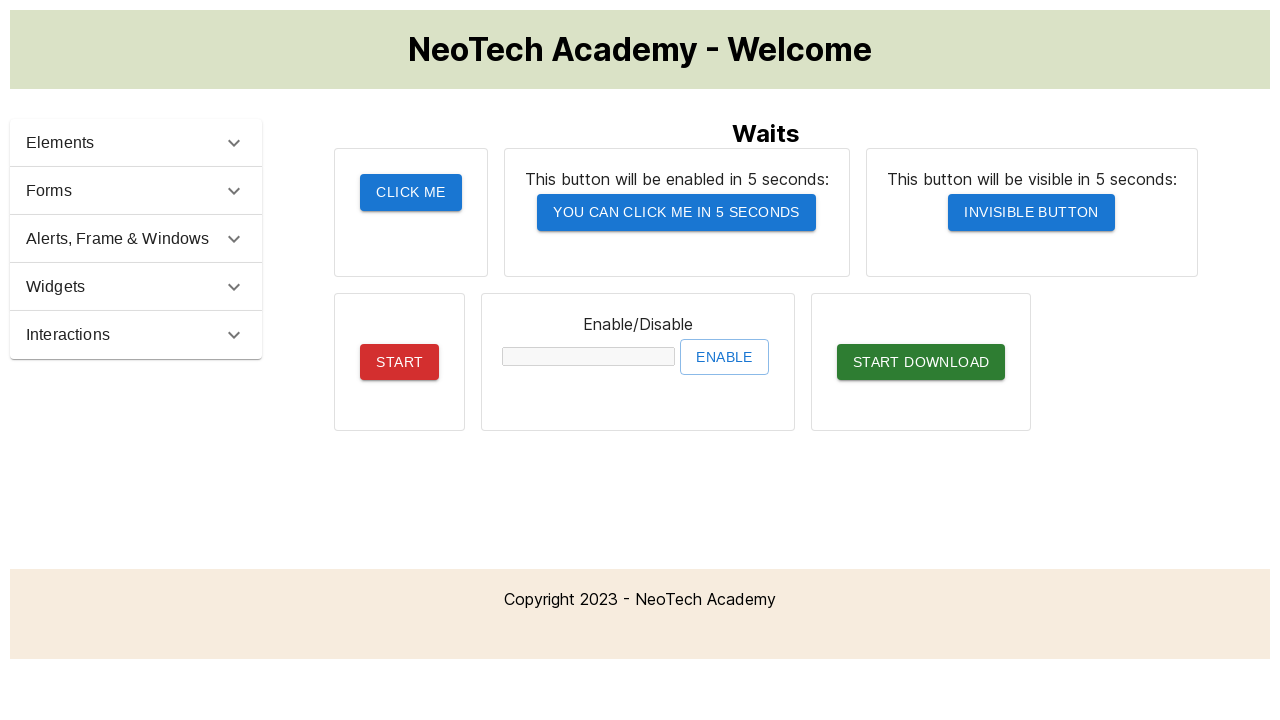

Verified button1 is visible
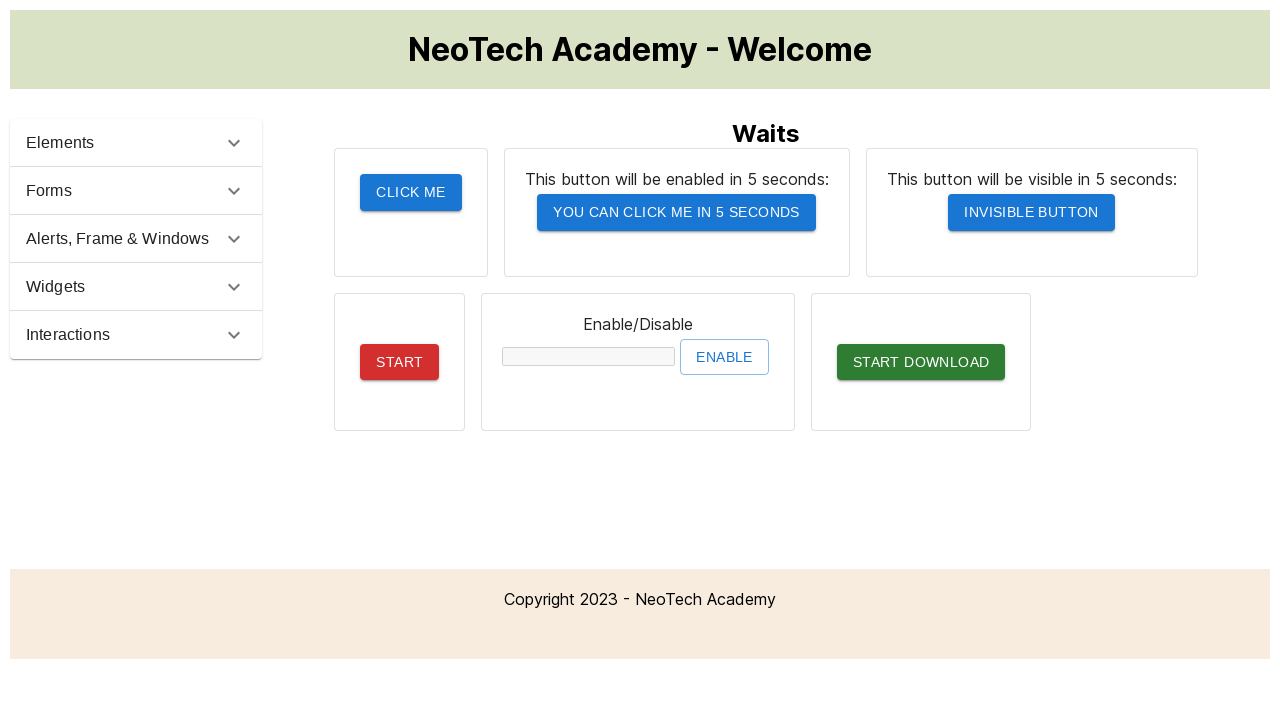

Clicked button1 at (1032, 212) on #button1
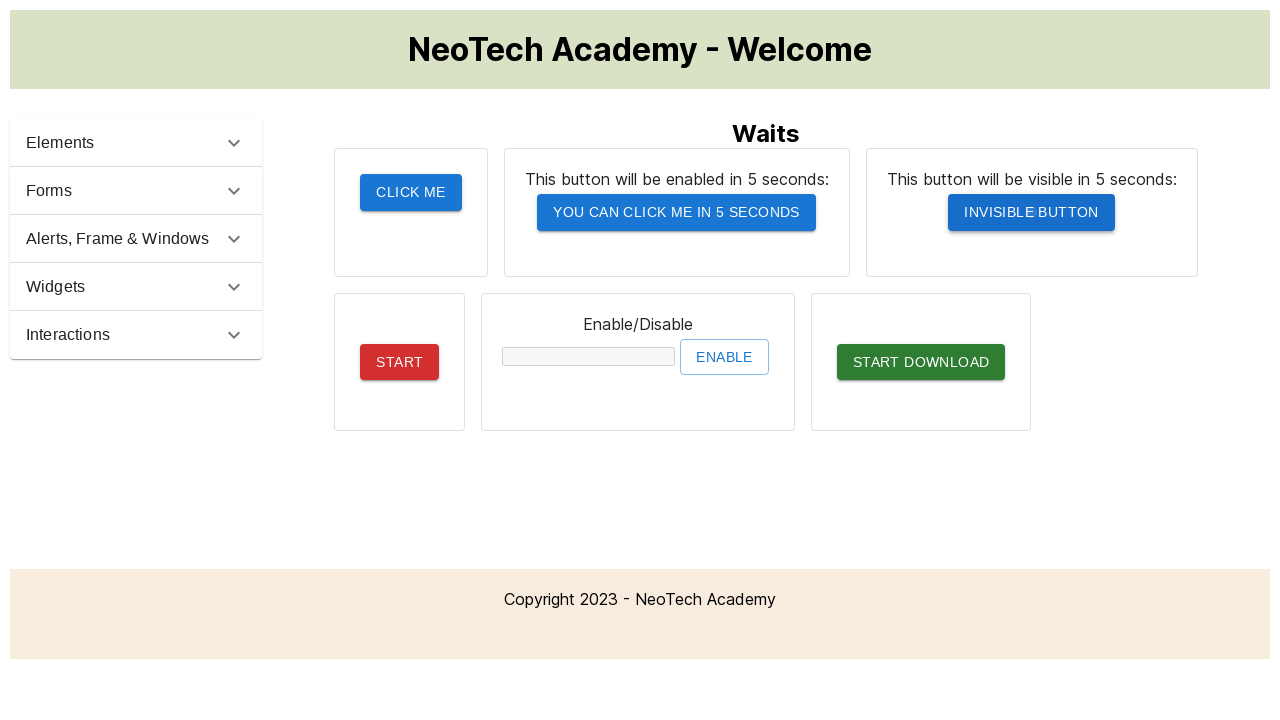

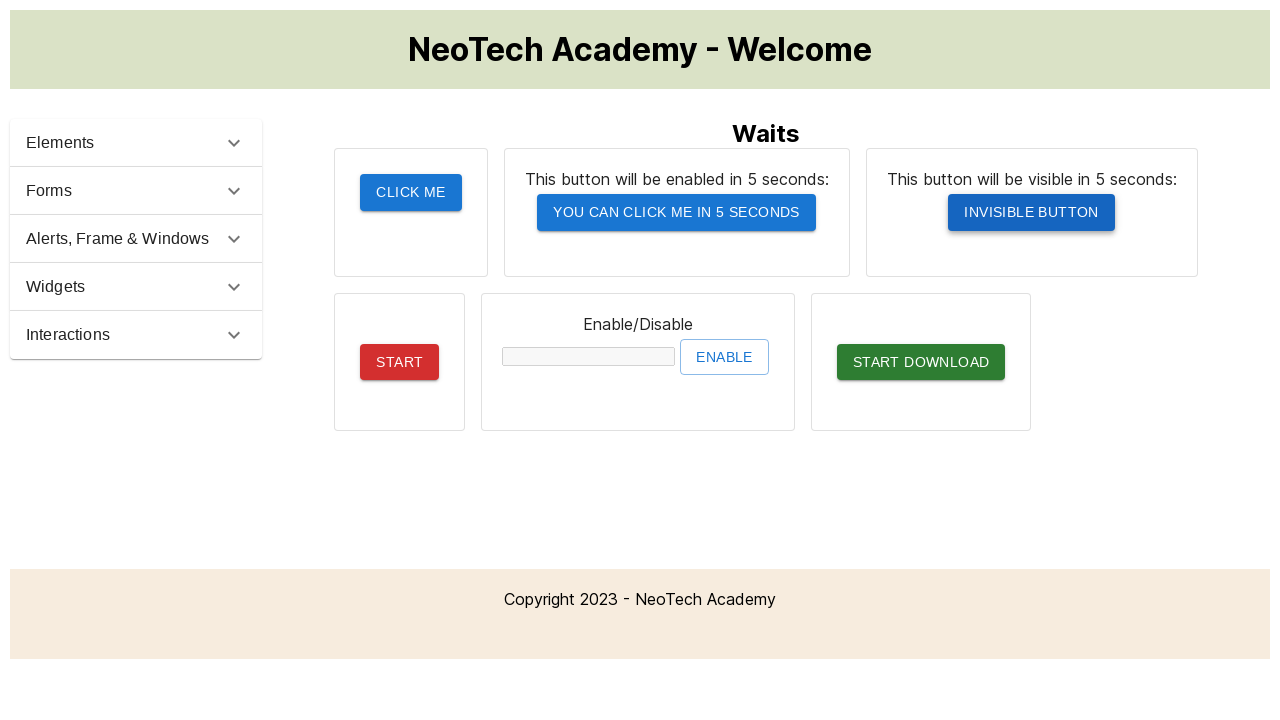